Tests date picker functionality by clicking on a date field, selecting a month (January), year (1985), and day (1st) from dropdown menus

Starting URL: https://www.dummyticket.com/dummy-ticket-for-visa-application/

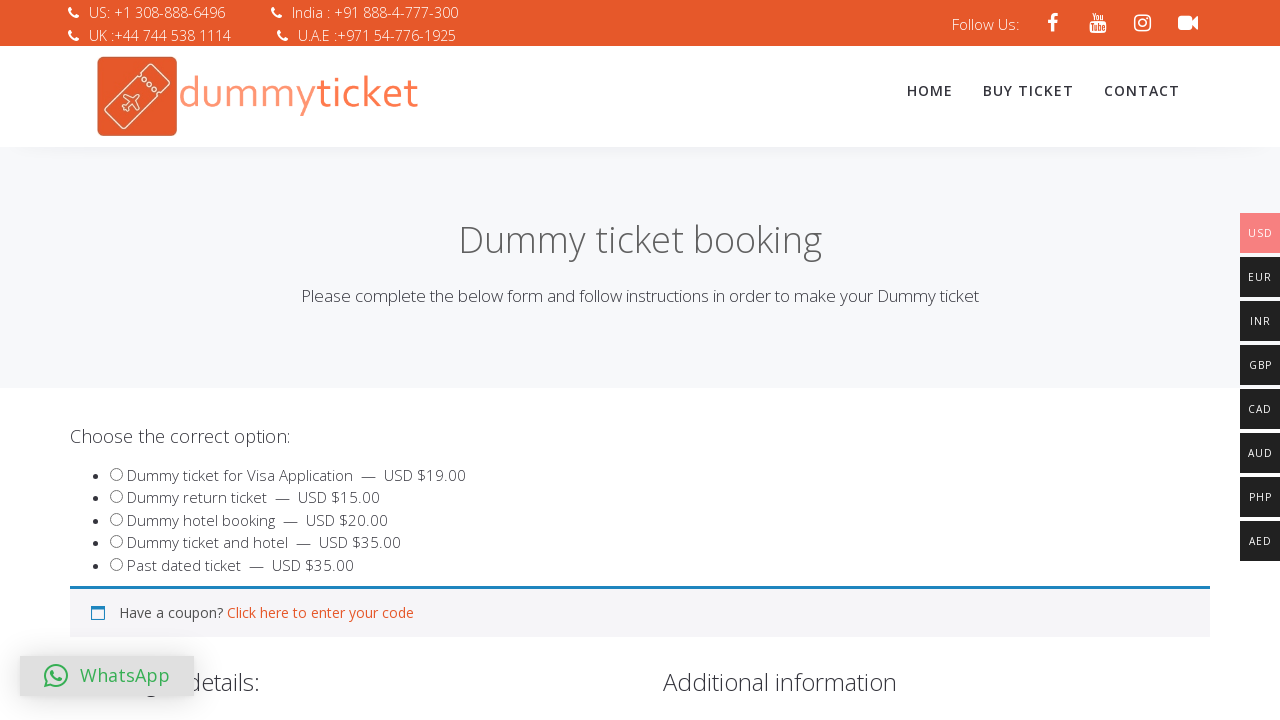

Clicked on the date of birth date picker field at (344, 360) on #dob
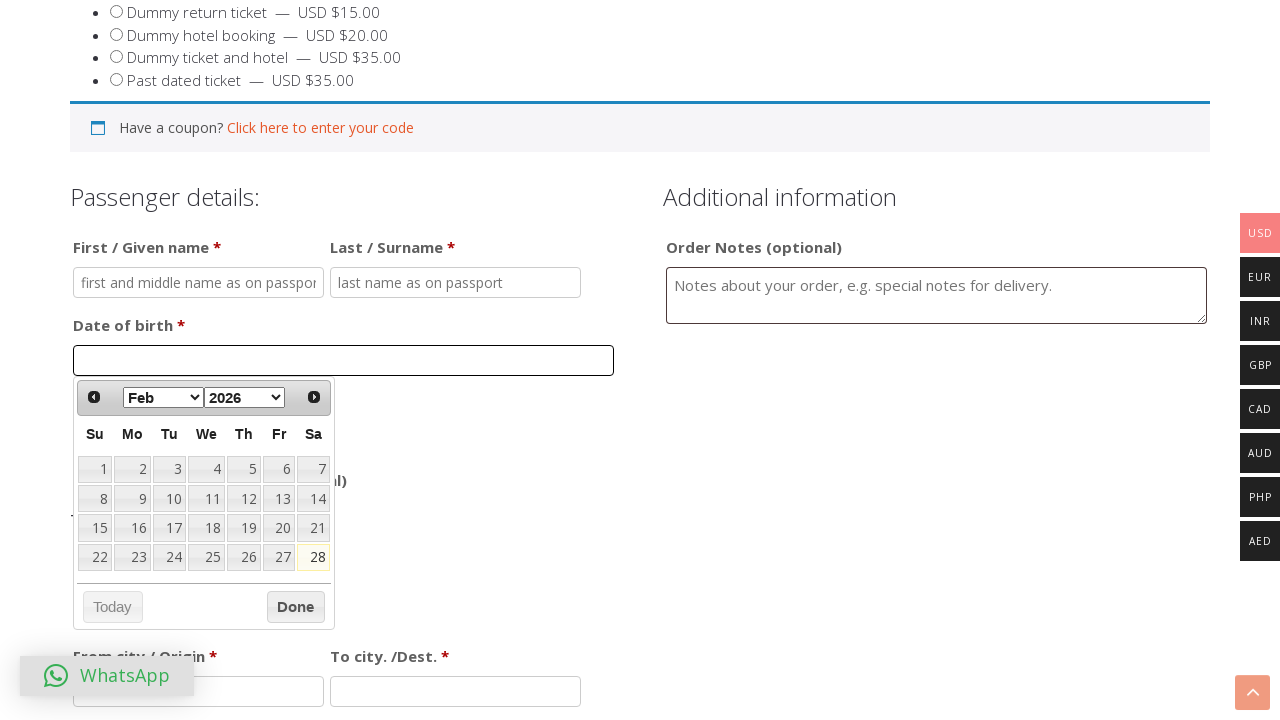

Selected January from the month dropdown on select.ui-datepicker-month
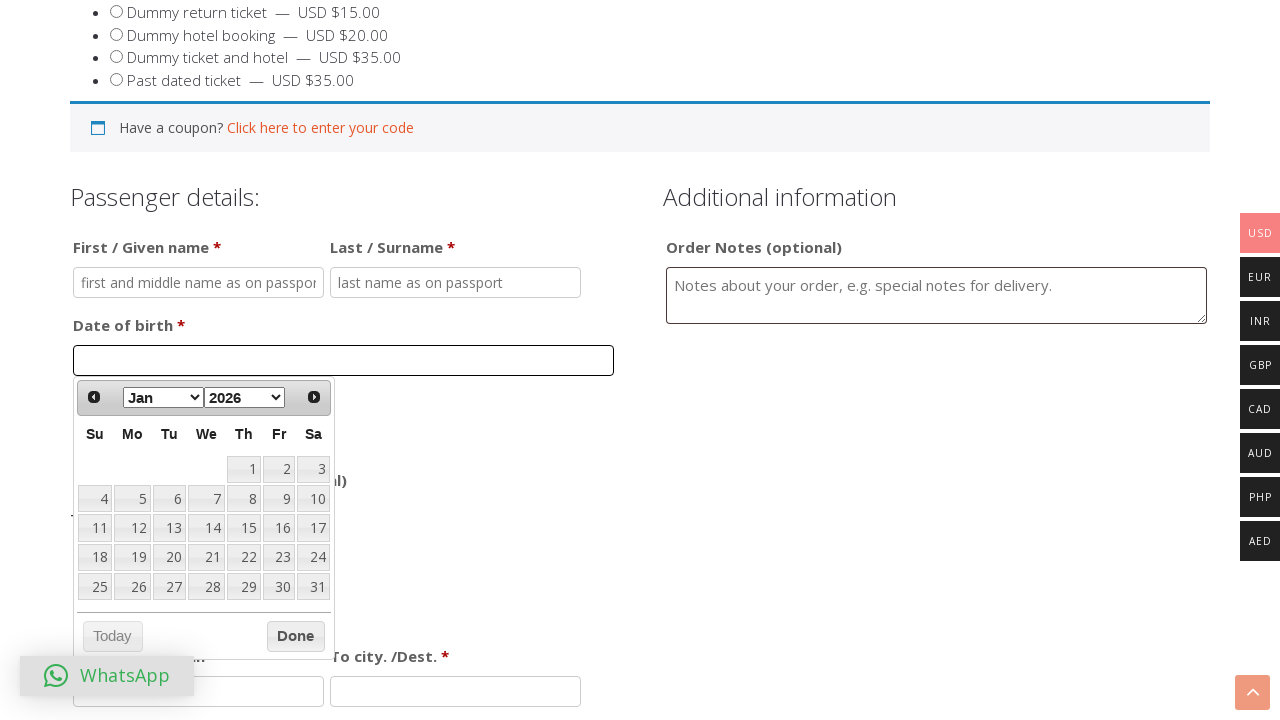

Selected 1985 from the year dropdown on select.ui-datepicker-year
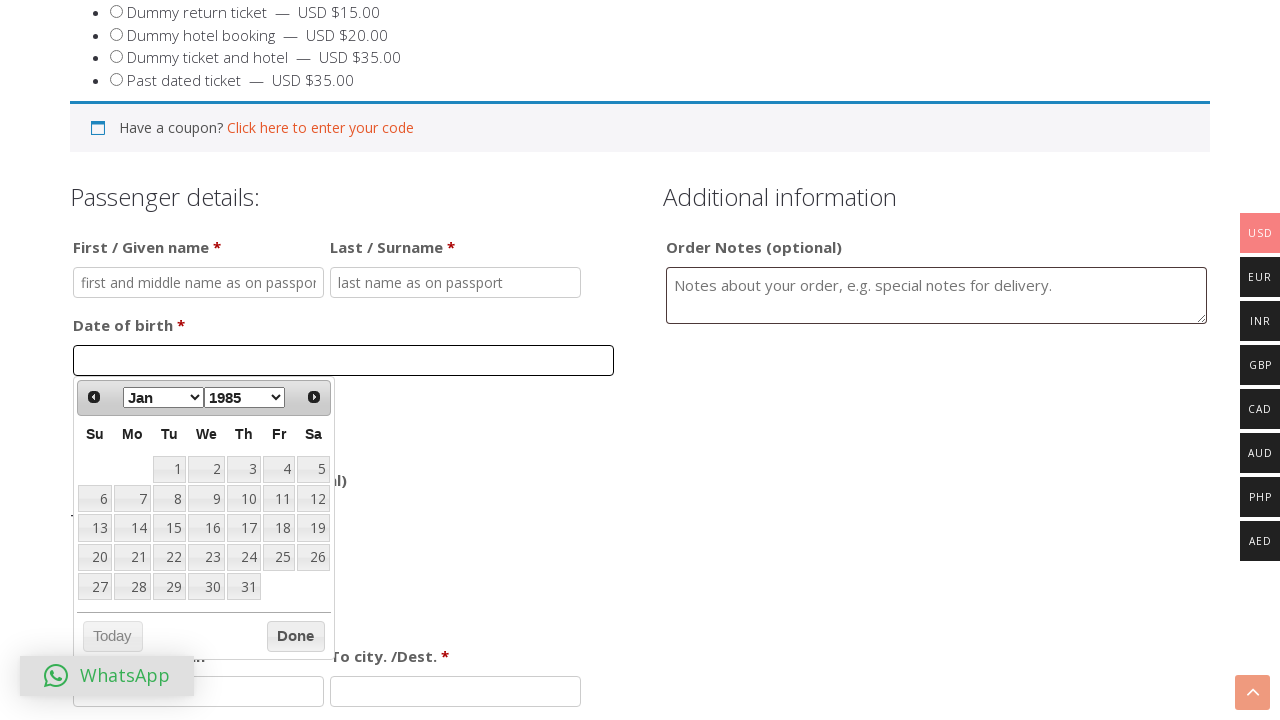

Clicked on the 1st day of the month at (169, 469) on a[data-date='1']
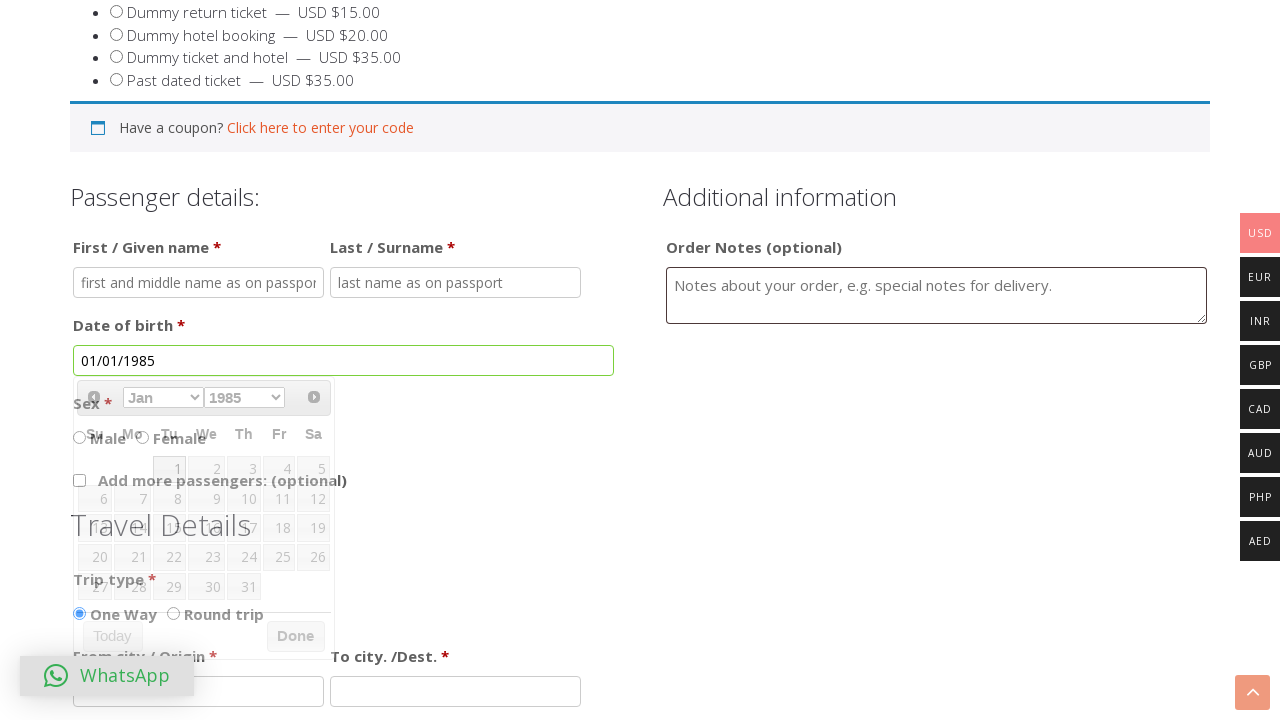

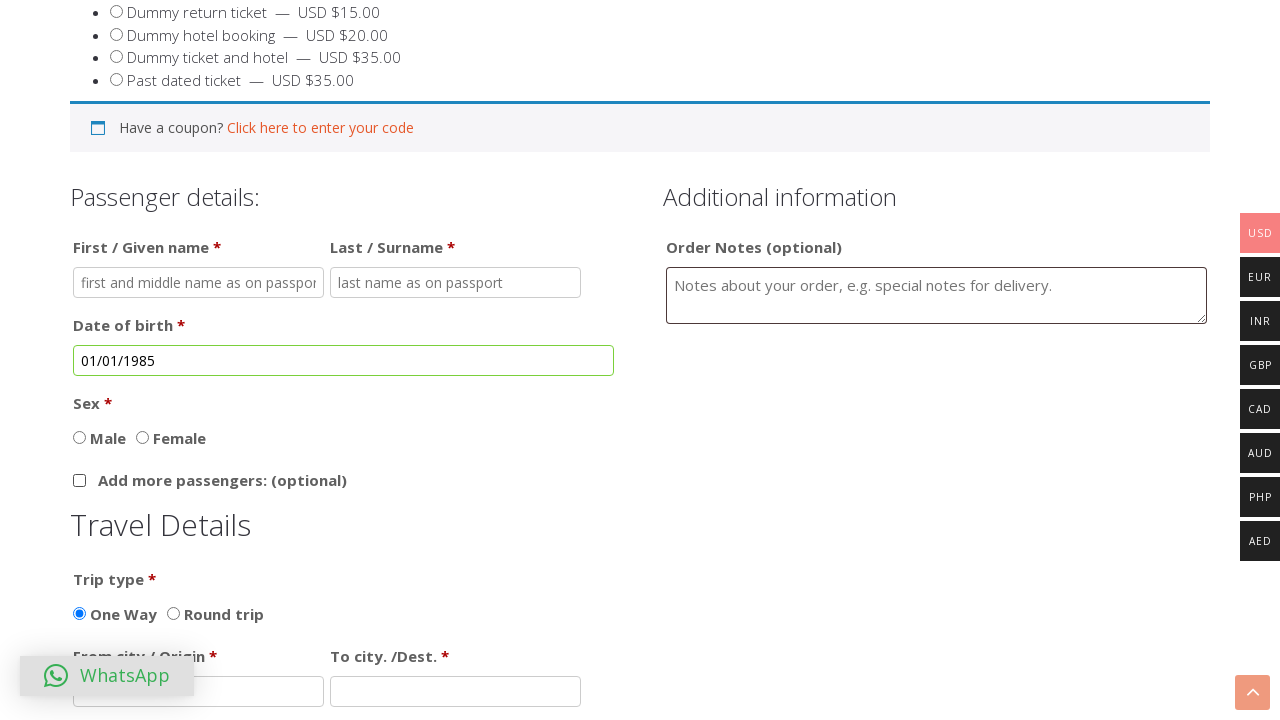